Navigates to Stack Overflow company page and clicks on Careers link to verify the "Who We Are" section is visible

Starting URL: https://stackoverflow.co/

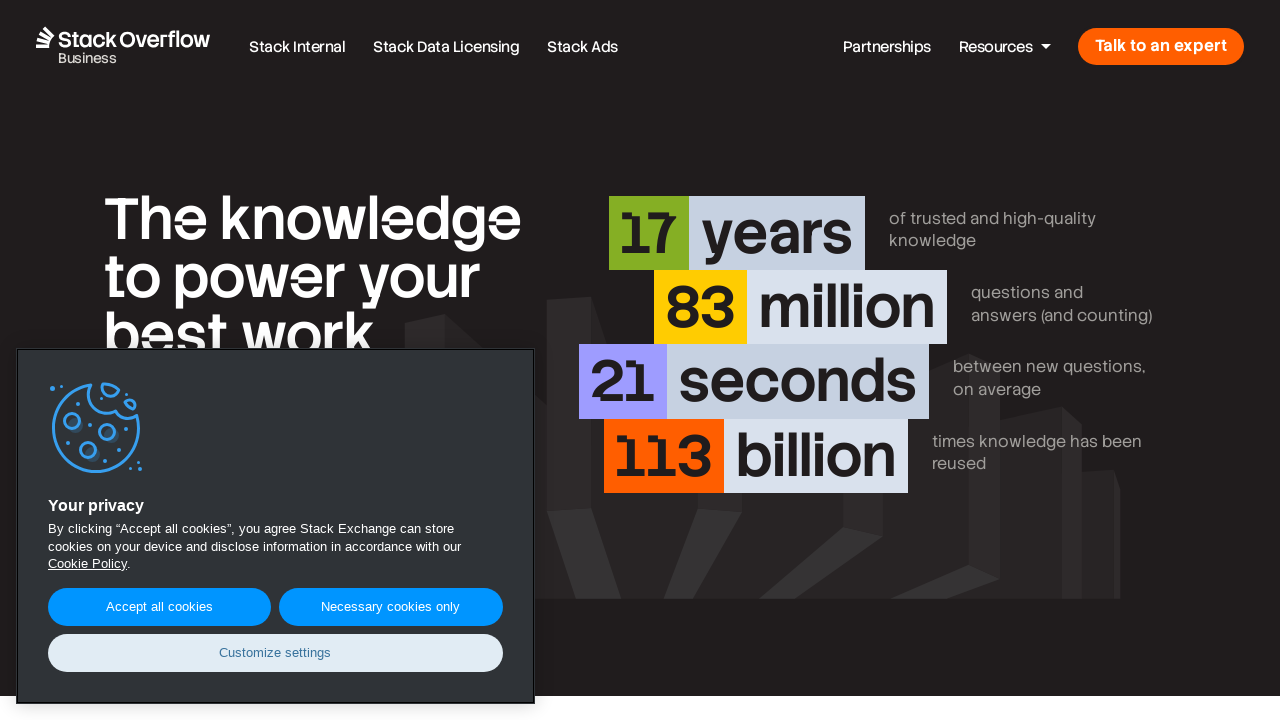

Navigated to Stack Overflow company page
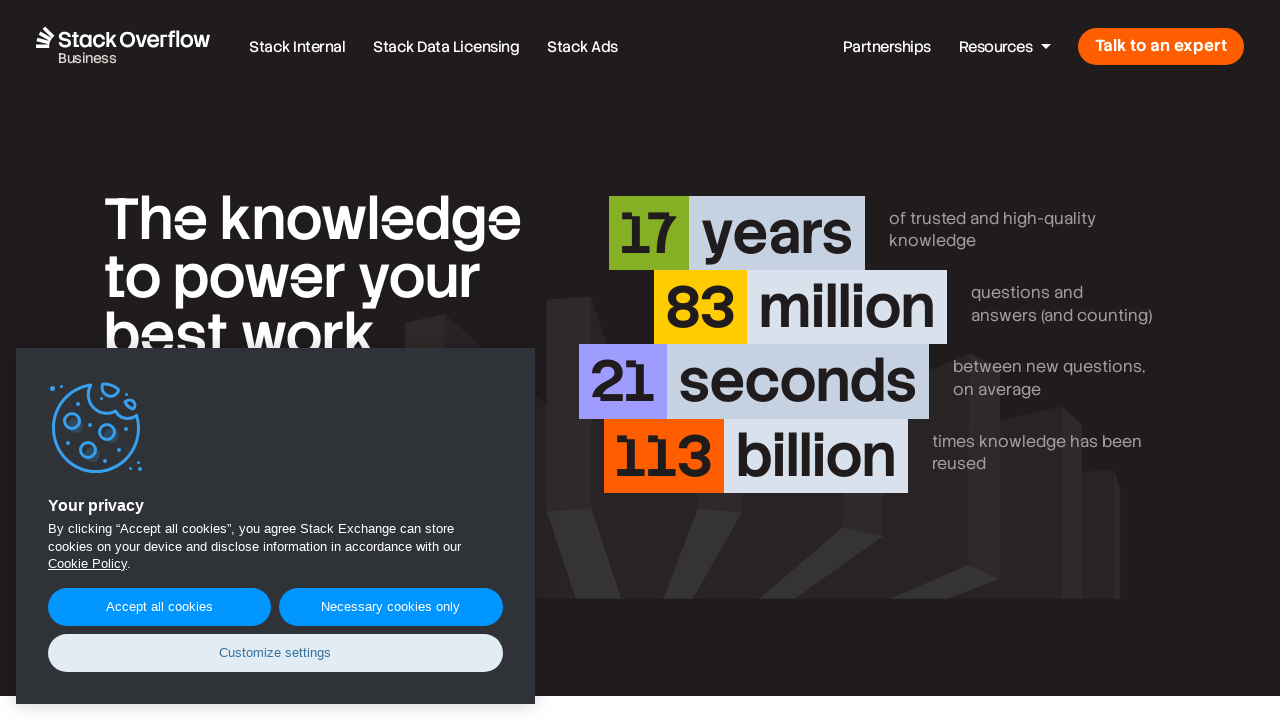

Clicked on Careers link at (741, 360) on a:has-text('Careers')
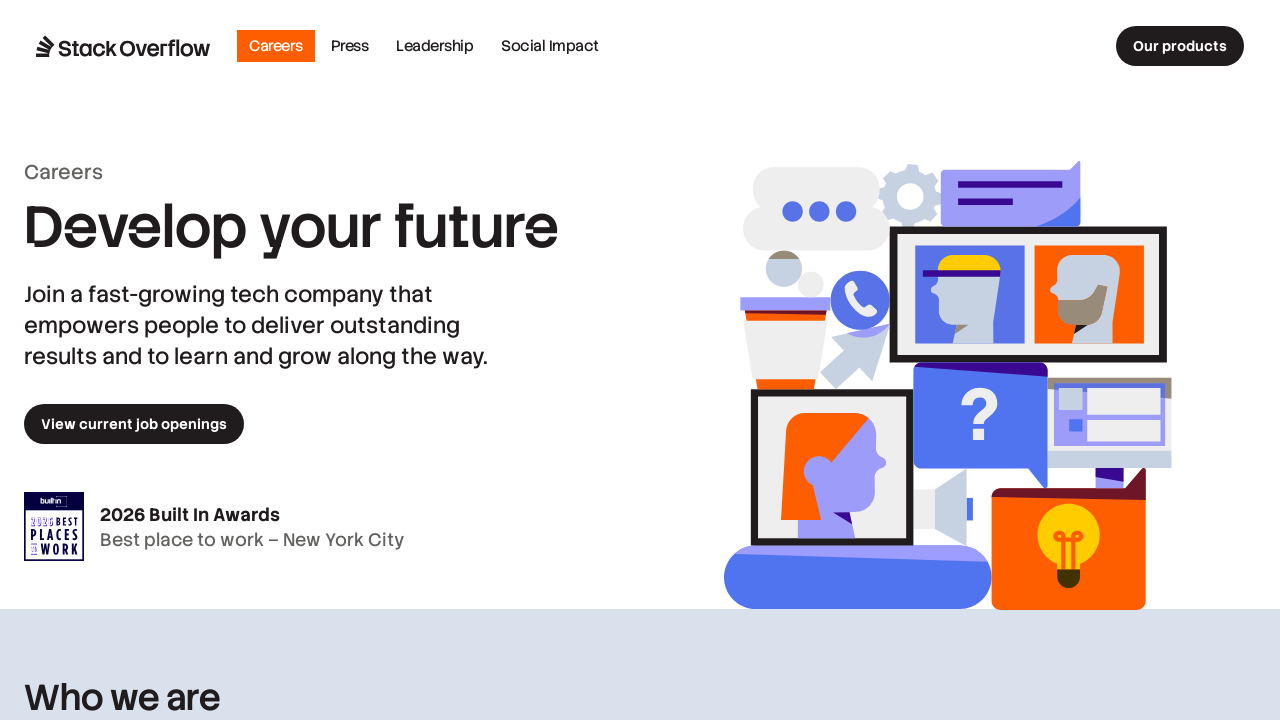

Waited for 'Who we are' section to load on Careers page
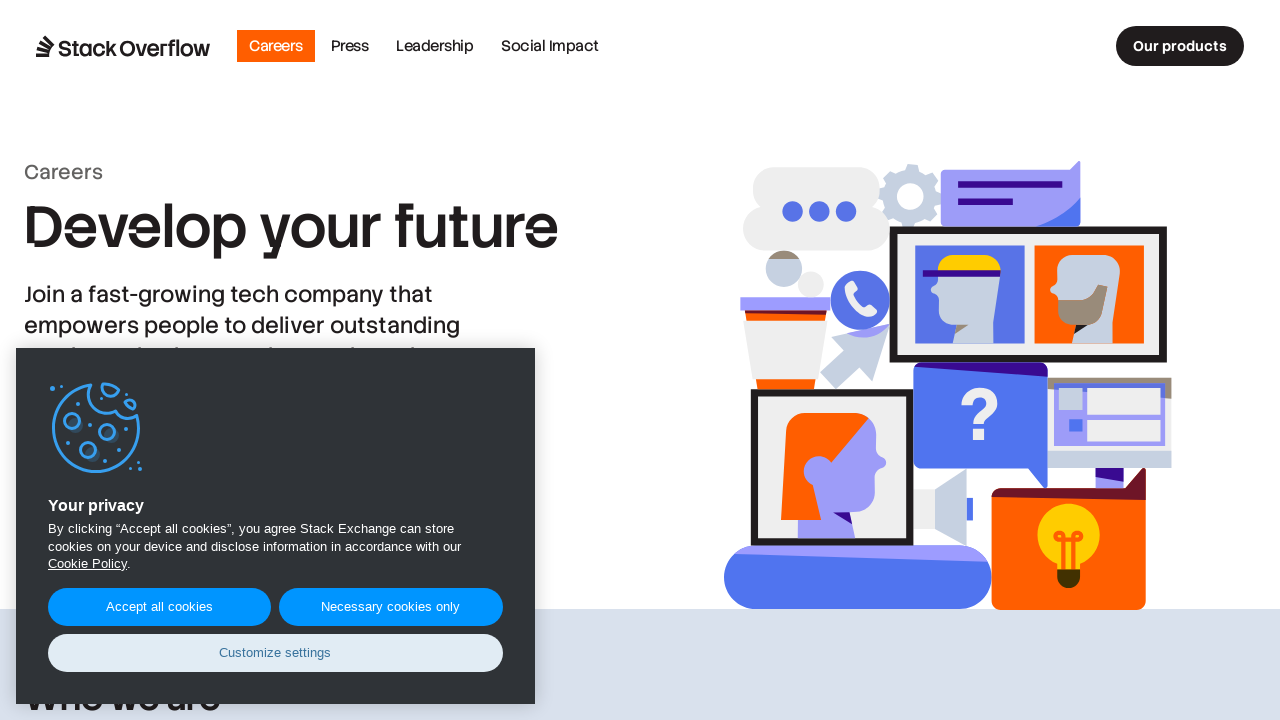

Verified 'Who we are' section is visible
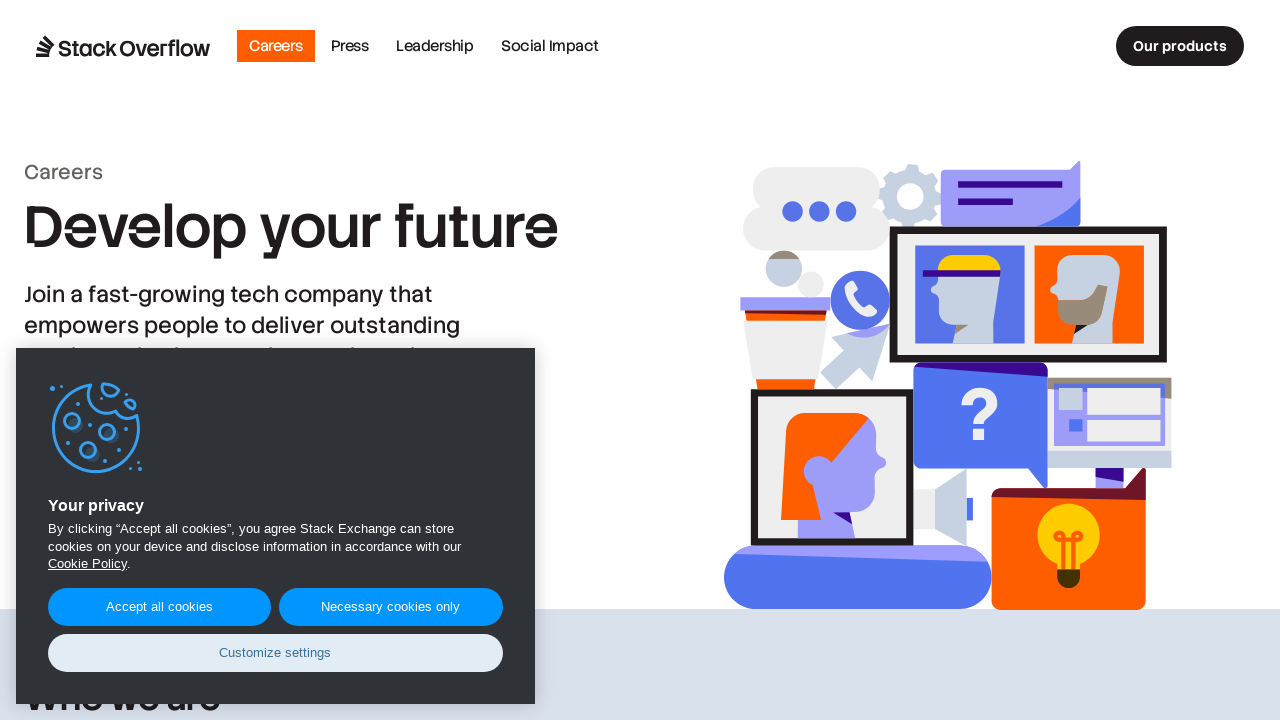

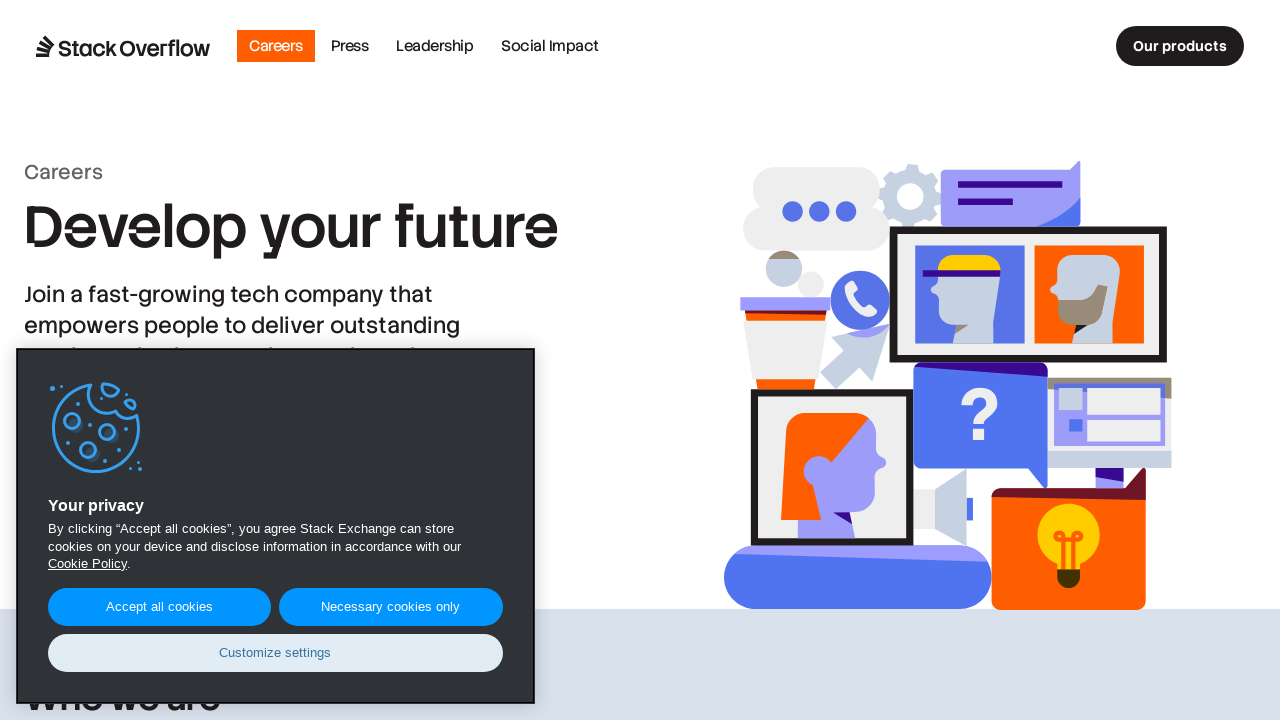